Tests drag and drop functionality by dragging an element from one location and dropping it to another location within an iframe

Starting URL: https://jqueryui.com/droppable/

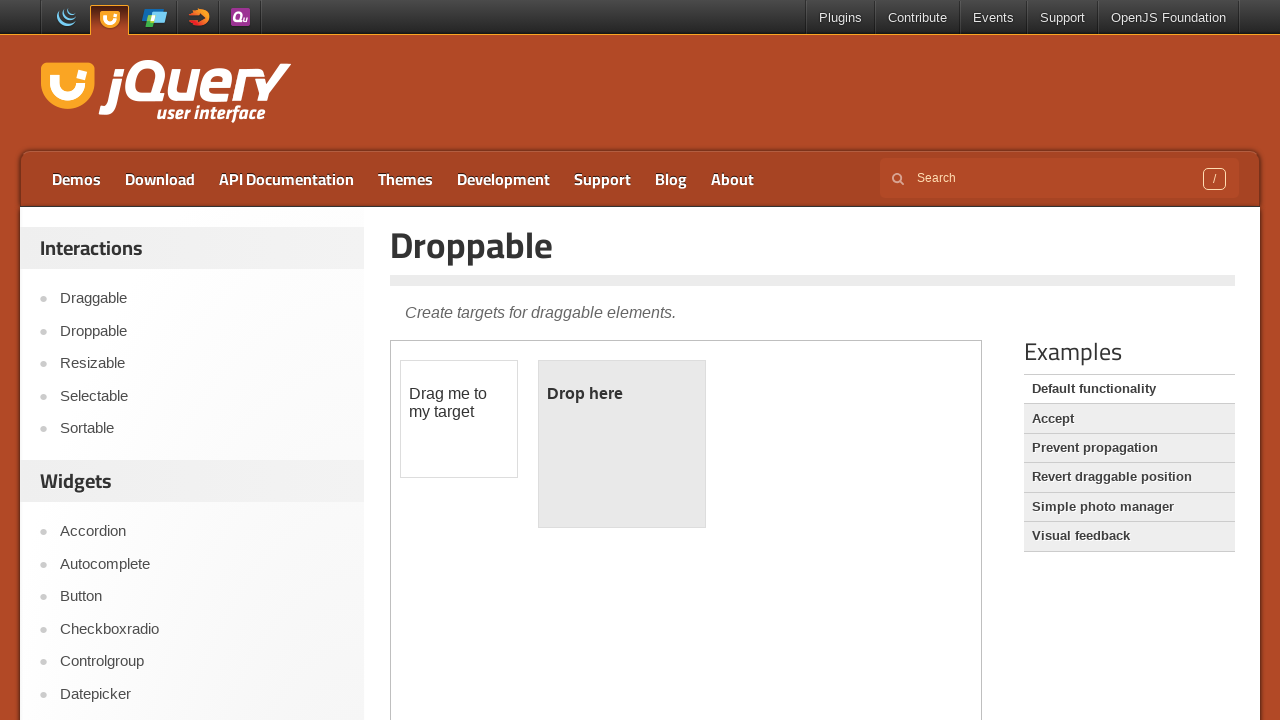

Located the first iframe on the page
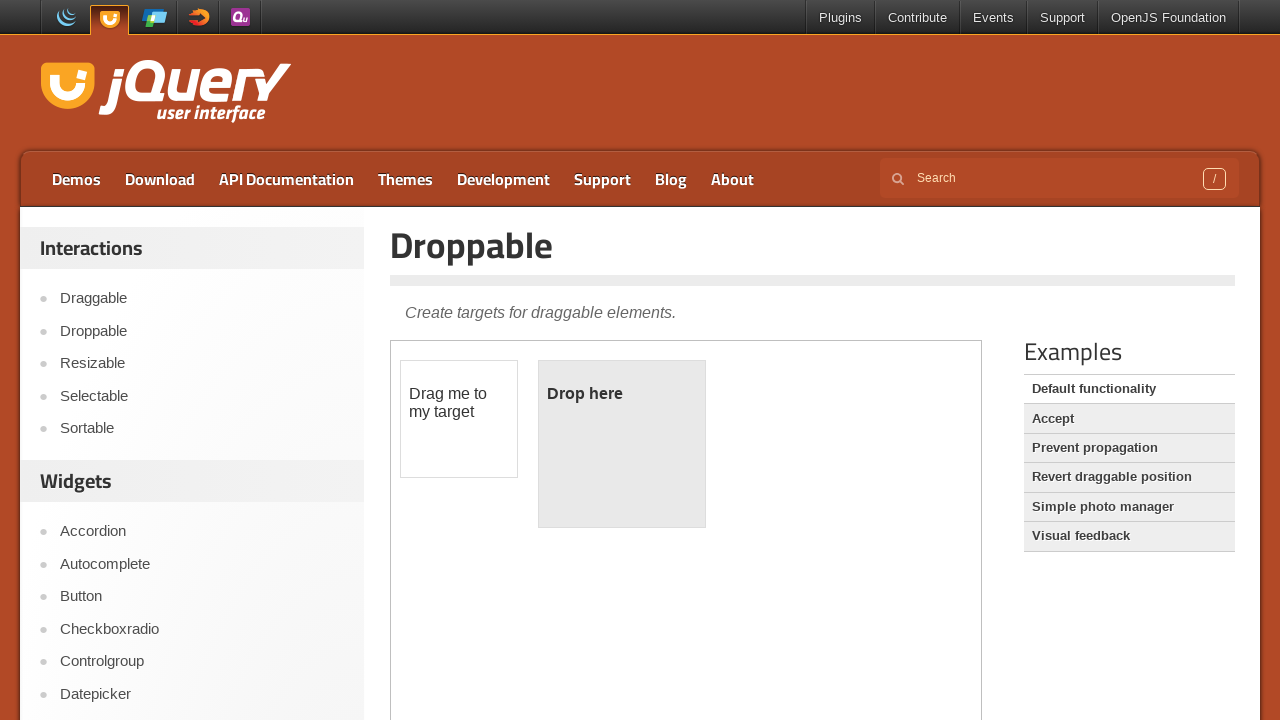

Located the draggable element with id 'draggable' inside the iframe
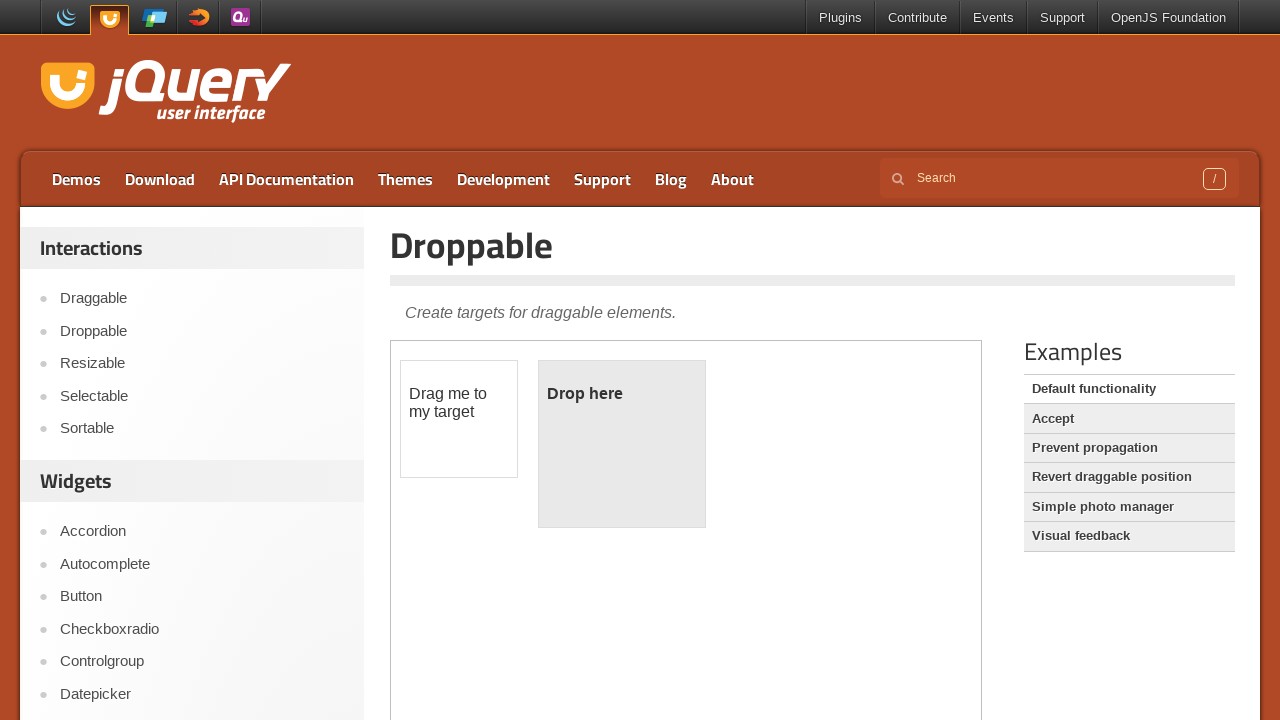

Located the droppable element with id 'droppable' inside the iframe
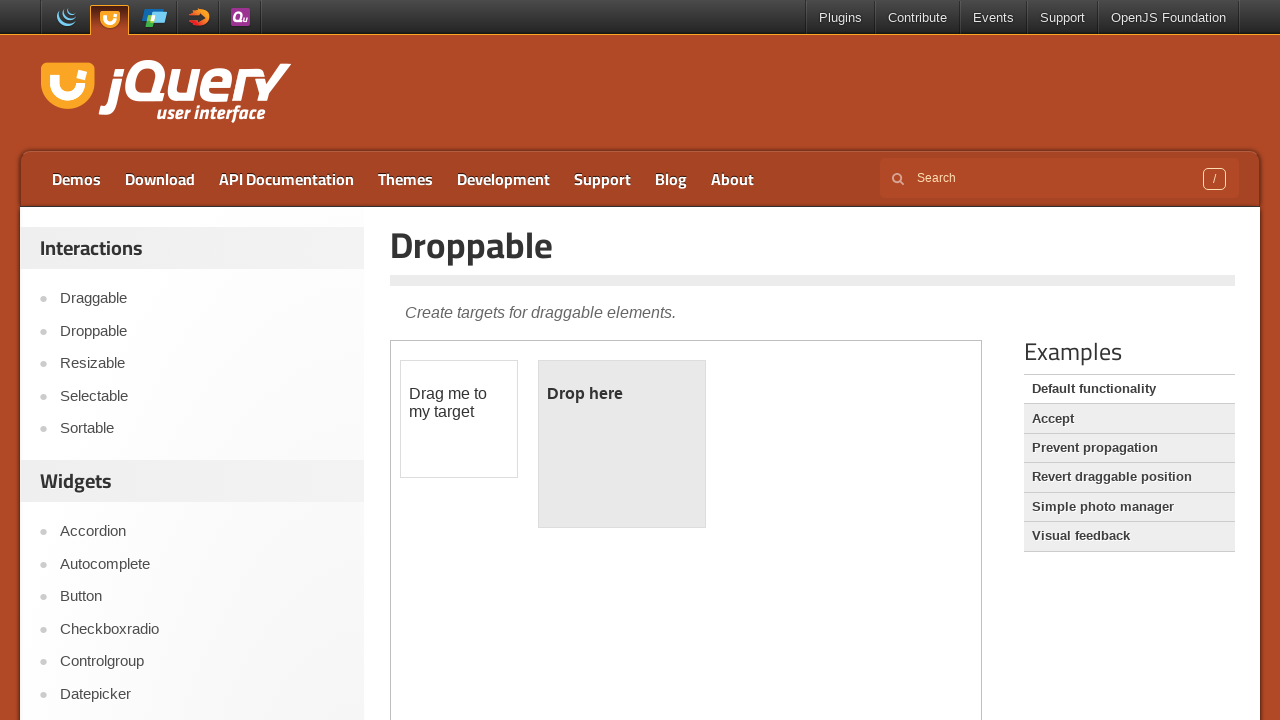

Dragged the draggable element to the droppable element at (622, 444)
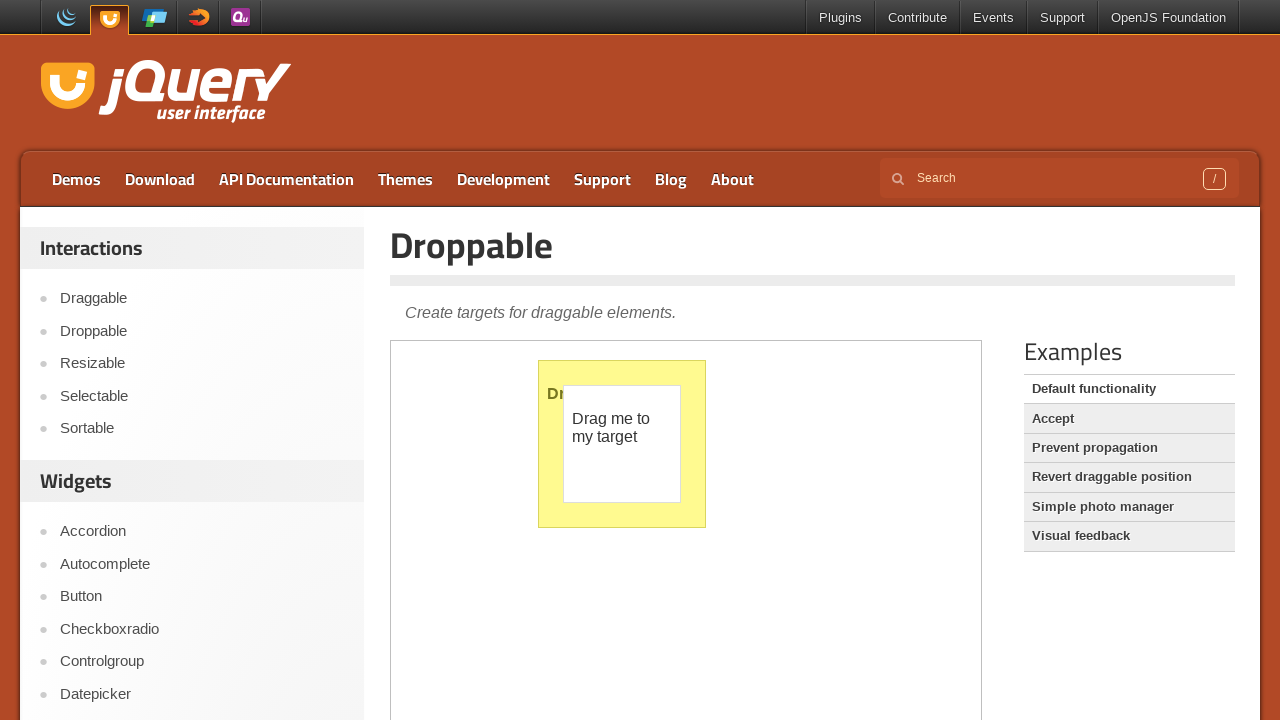

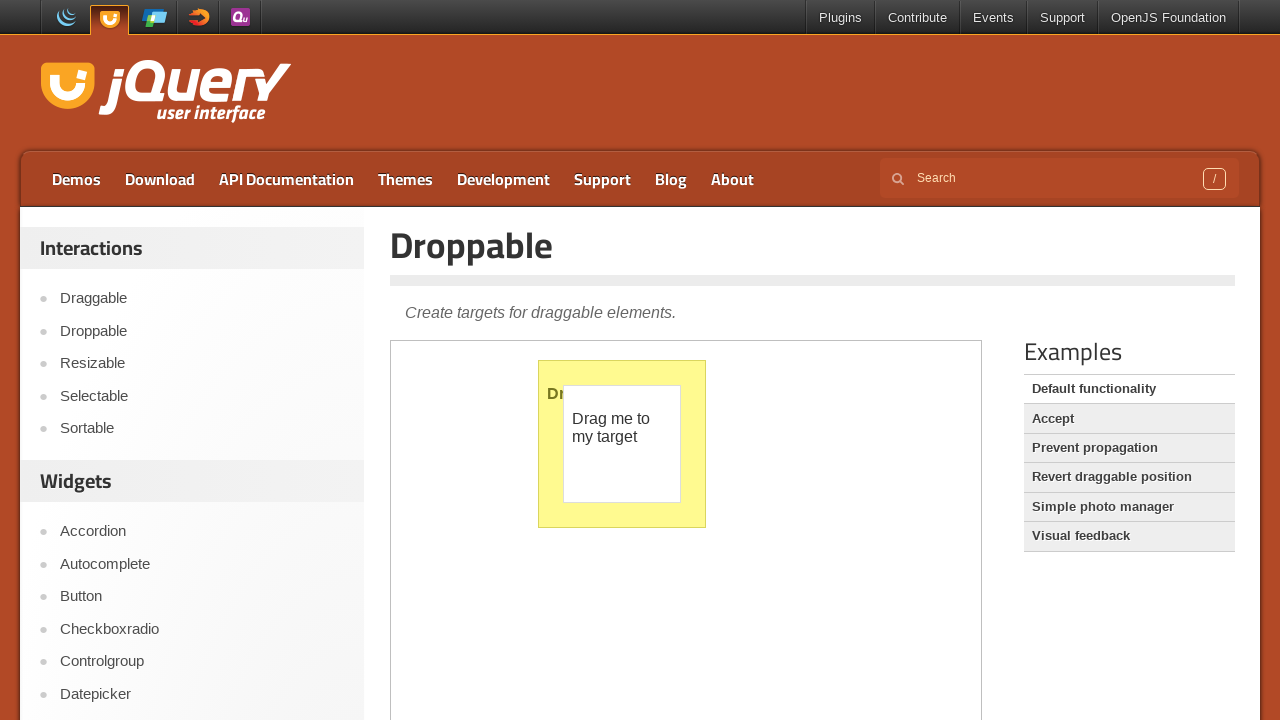